Tests dropdown and multi-select functionality by selecting various options from single and multiple select elements

Starting URL: https://demoqa.com/select-menu

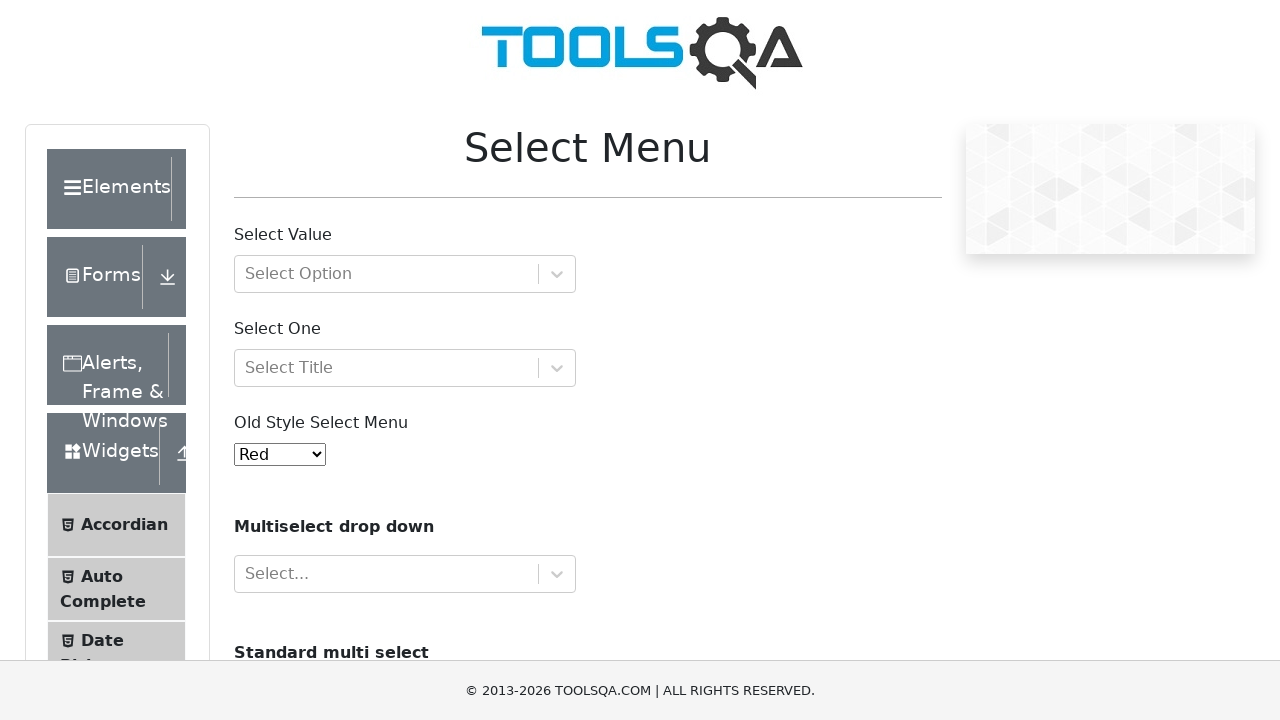

Selected 4th option from single dropdown by index on #oldSelectMenu
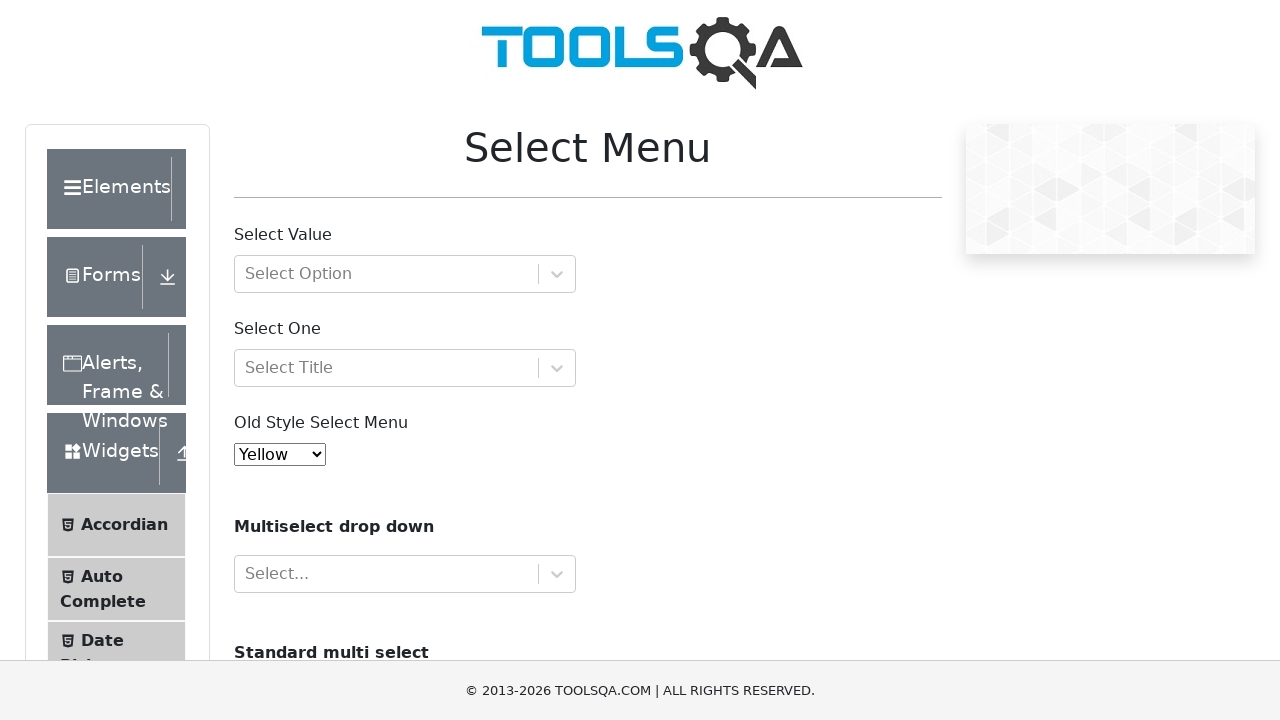

Selected option with value '7' from single dropdown on #oldSelectMenu
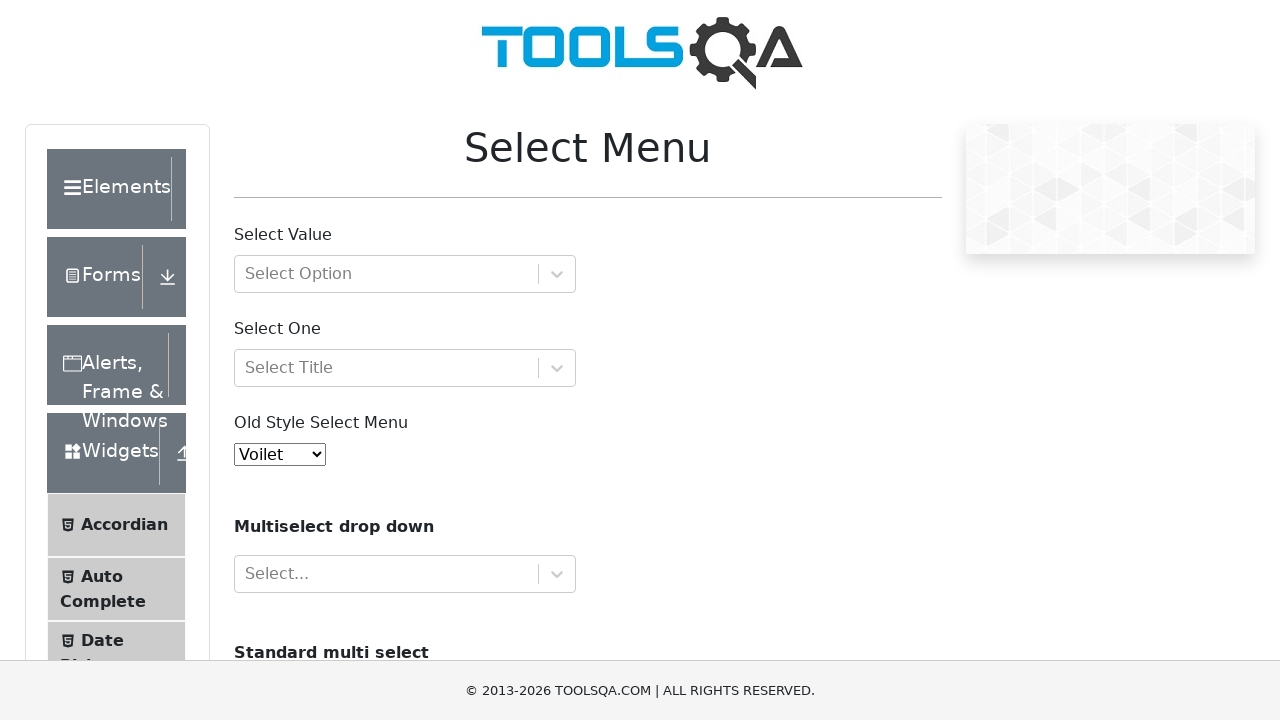

Selected 'Blue' option from single dropdown by visible text on #oldSelectMenu
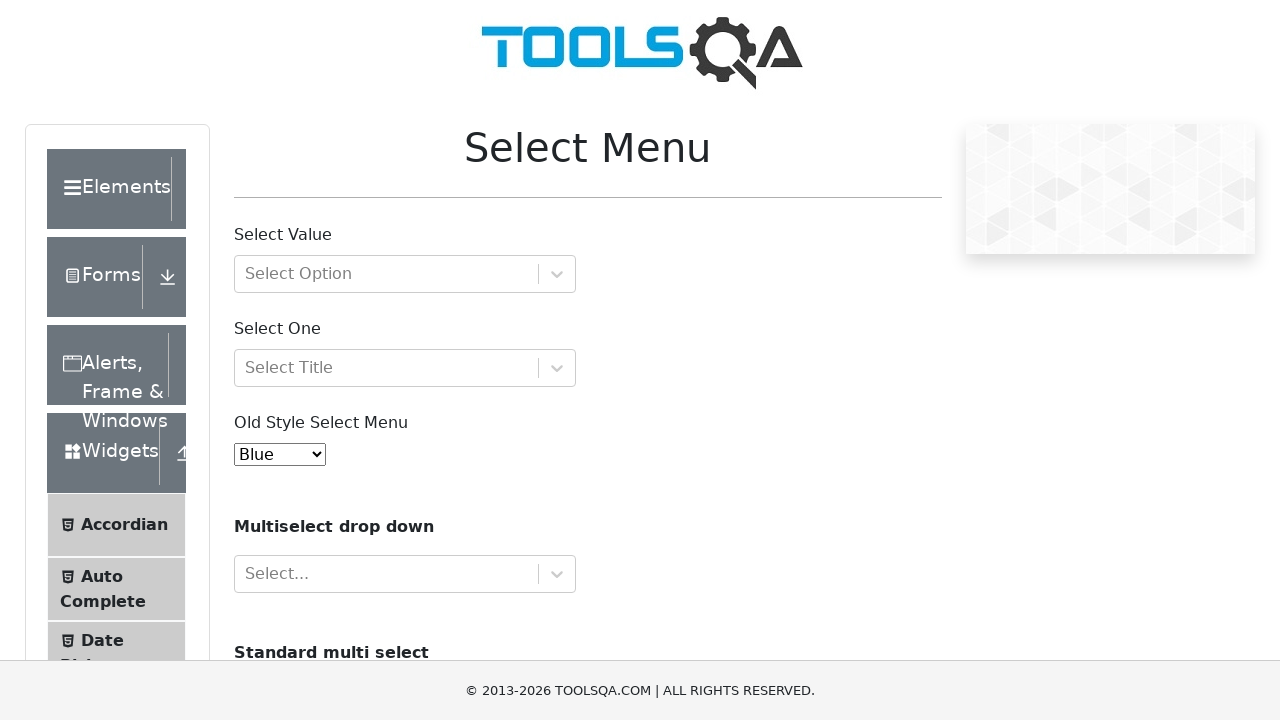

Selected 2nd option from multi-select dropdown on #cars
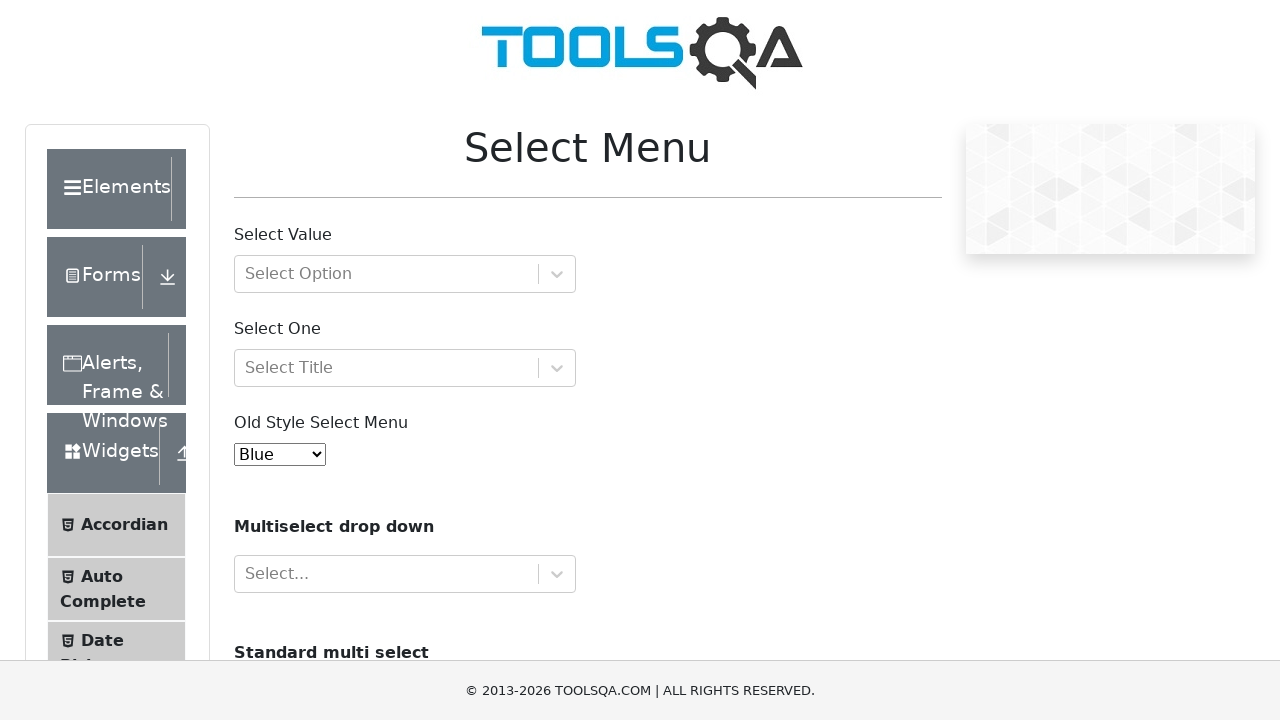

Selected 3rd option from multi-select dropdown on #cars
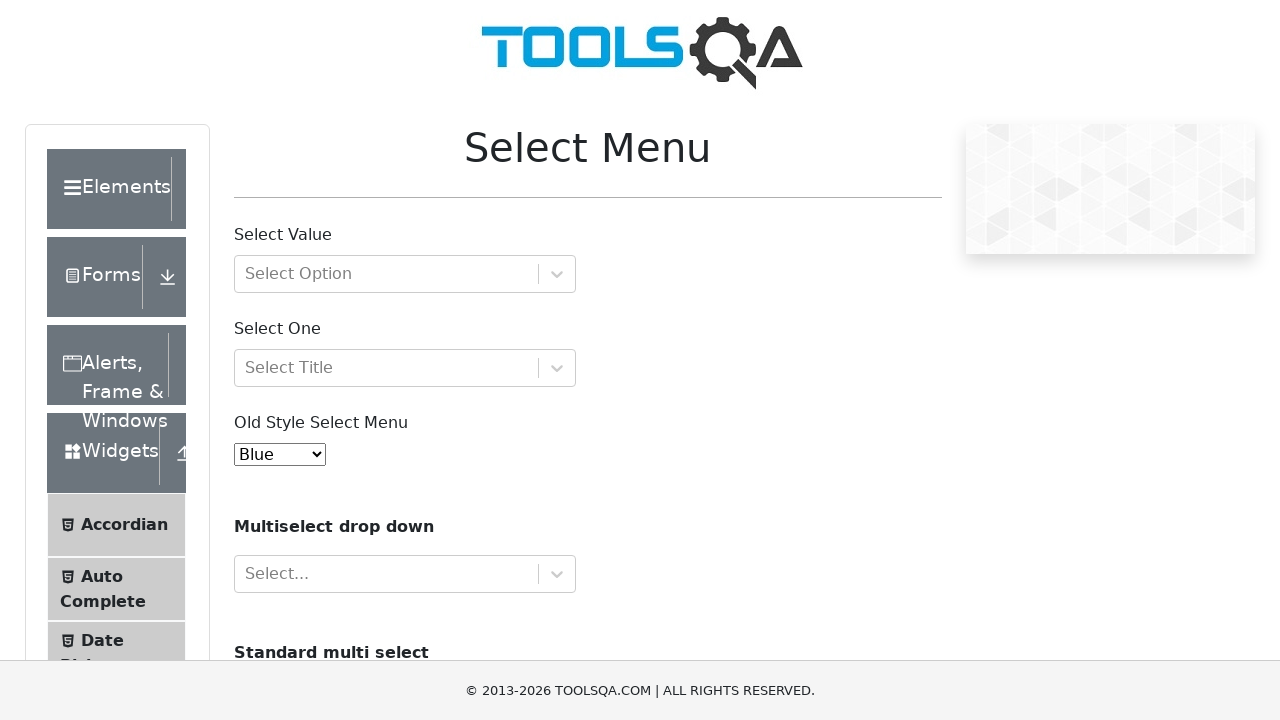

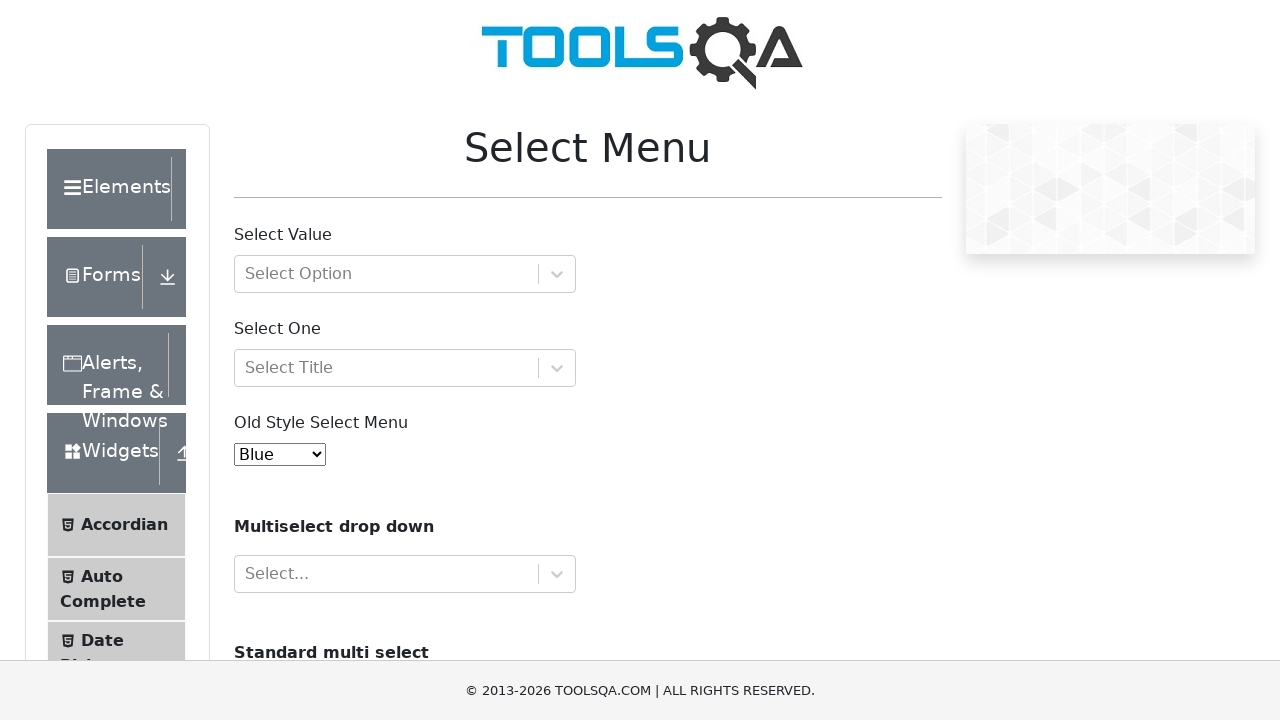